Tests double-click functionality by entering text in a field and double-clicking a button to copy the text

Starting URL: https://www.w3schools.com/tags/tryit.asp?filename=tryhtml5_ev_ondblclick3

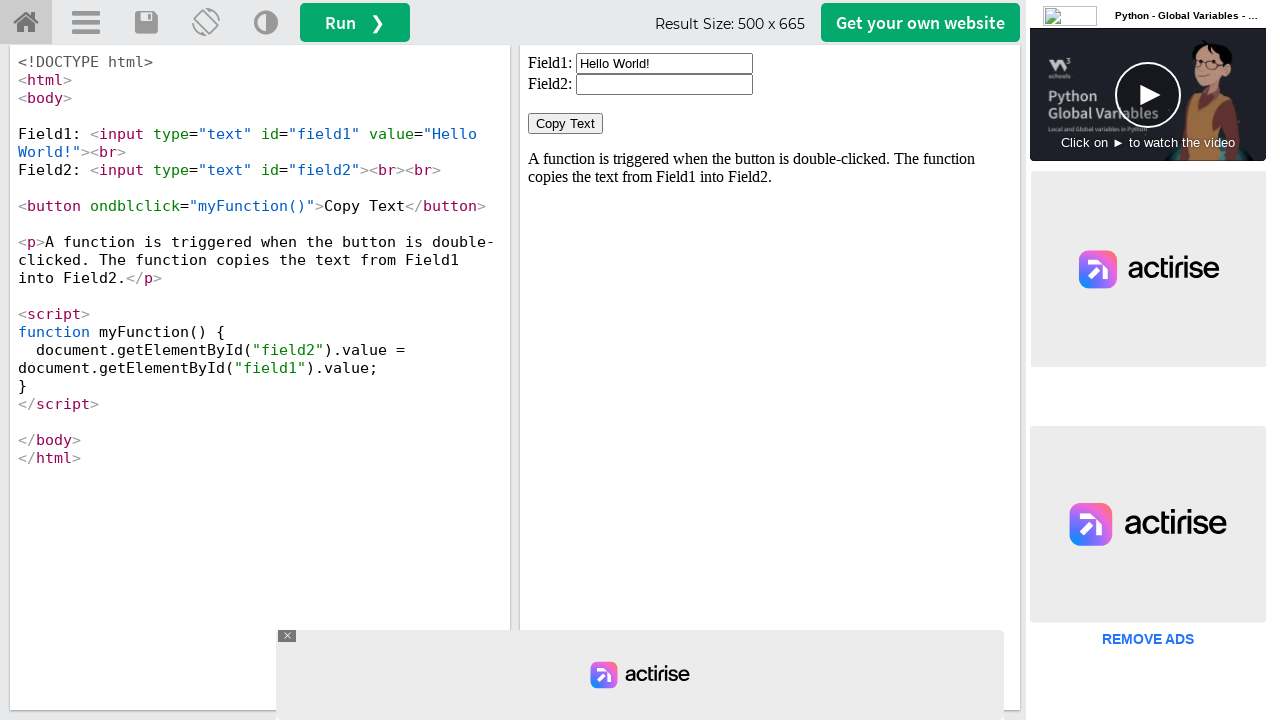

Located iframe with ID 'iframeResult'
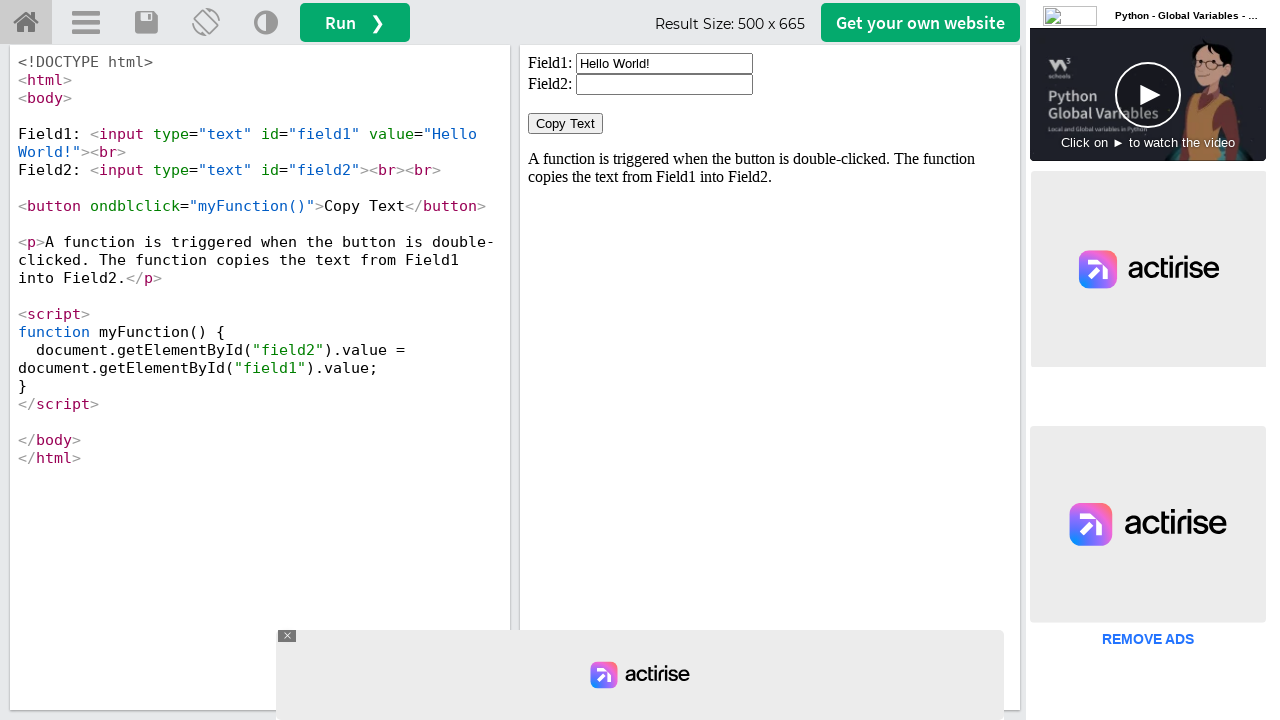

Located input field with ID 'field1'
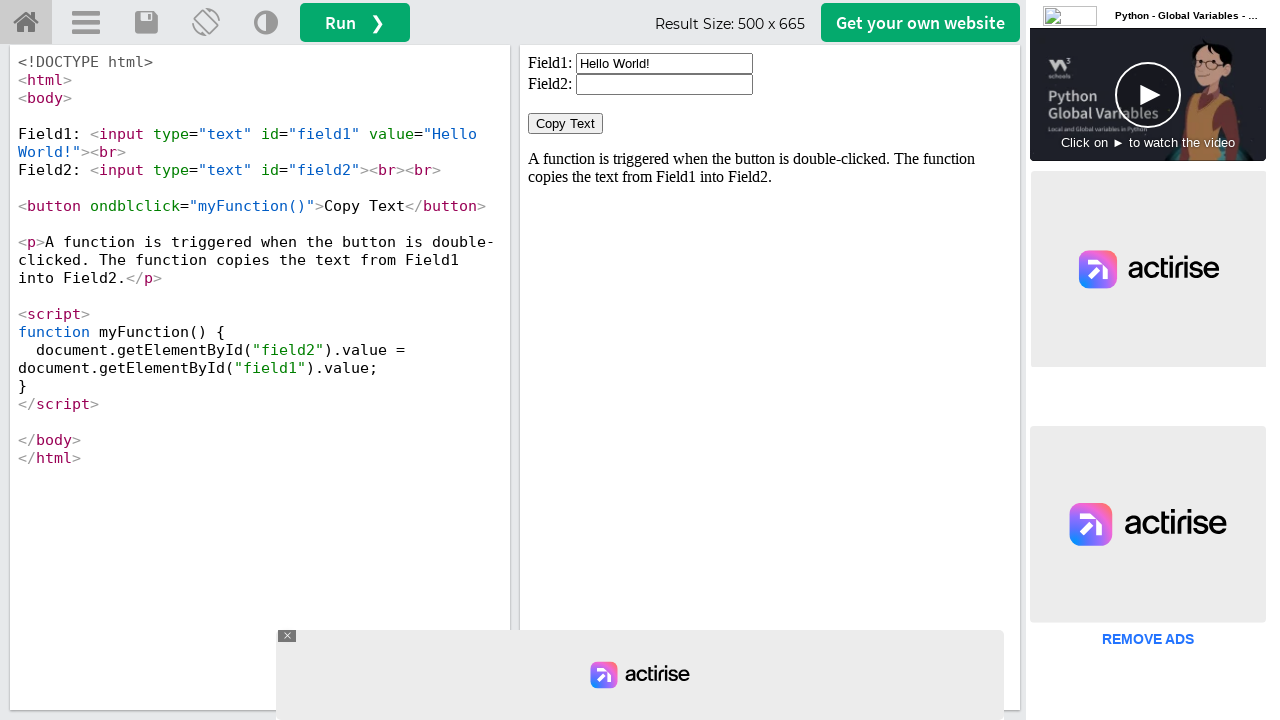

Cleared input field on iframe#iframeResult >> internal:control=enter-frame >> input#field1
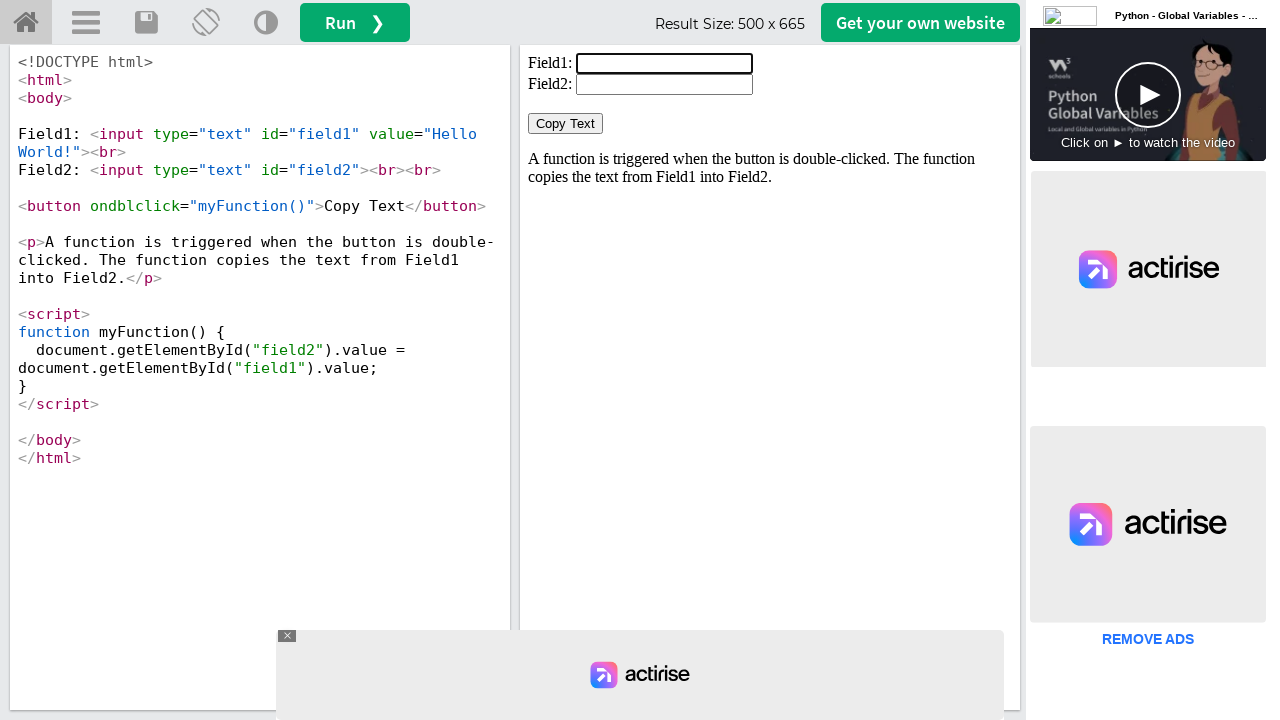

Filled input field with 'Welcome' on iframe#iframeResult >> internal:control=enter-frame >> input#field1
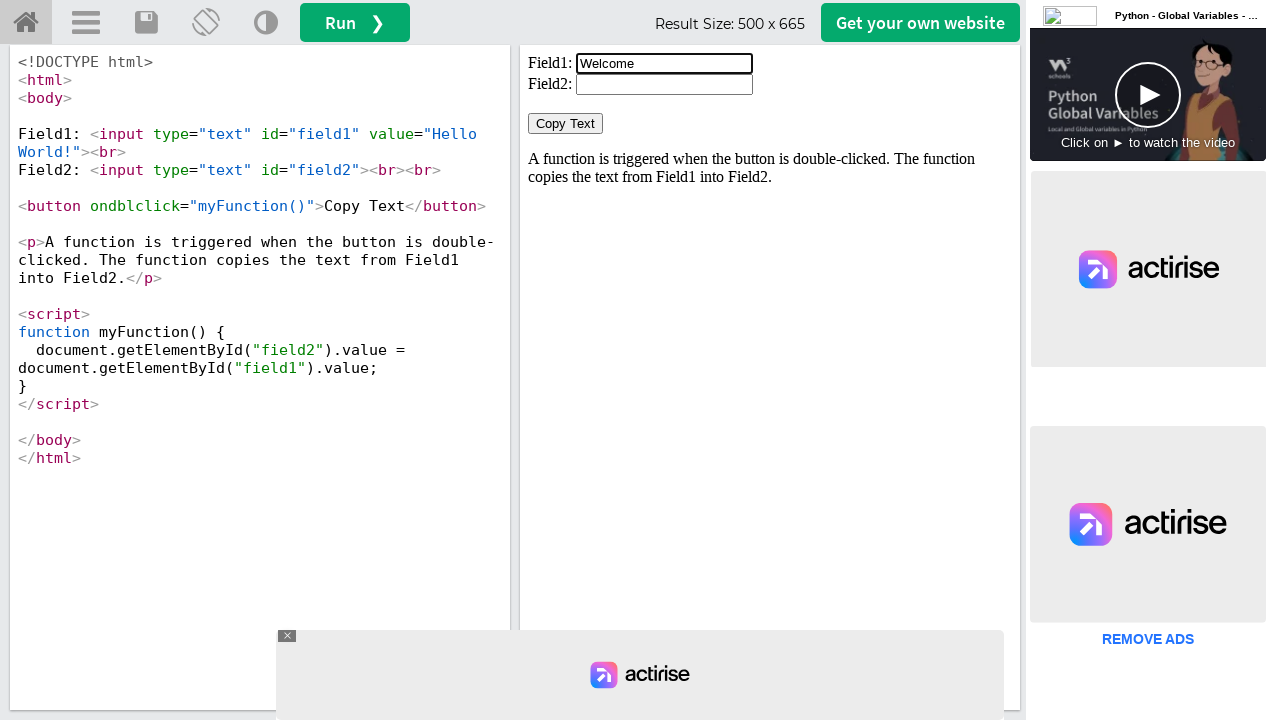

Located 'Copy Text' button
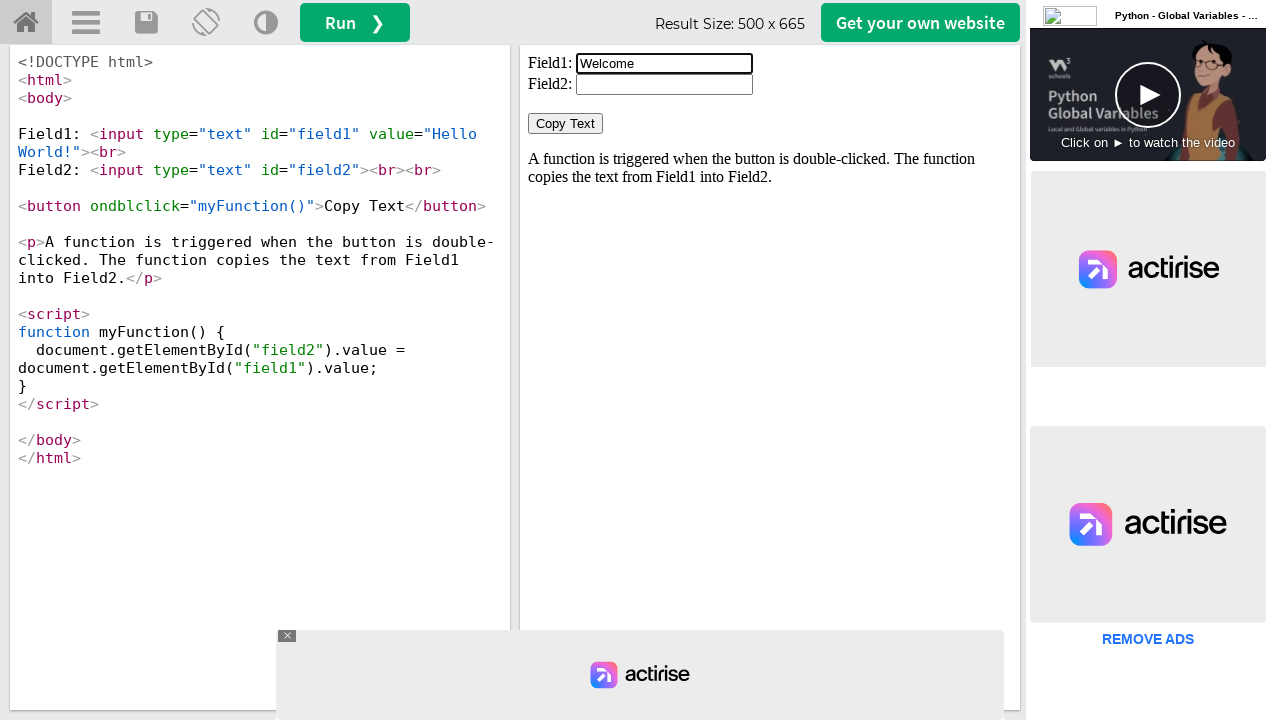

Double-clicked 'Copy Text' button to copy the text at (566, 124) on iframe#iframeResult >> internal:control=enter-frame >> button:has-text('Copy Tex
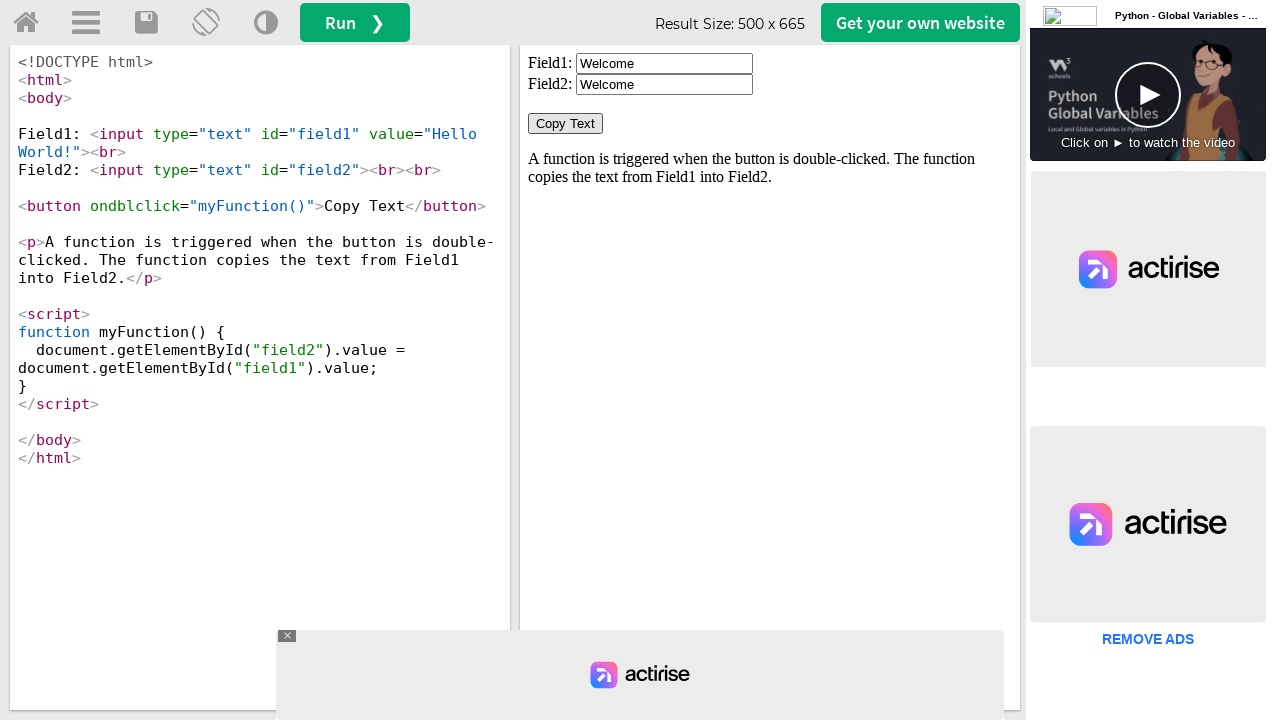

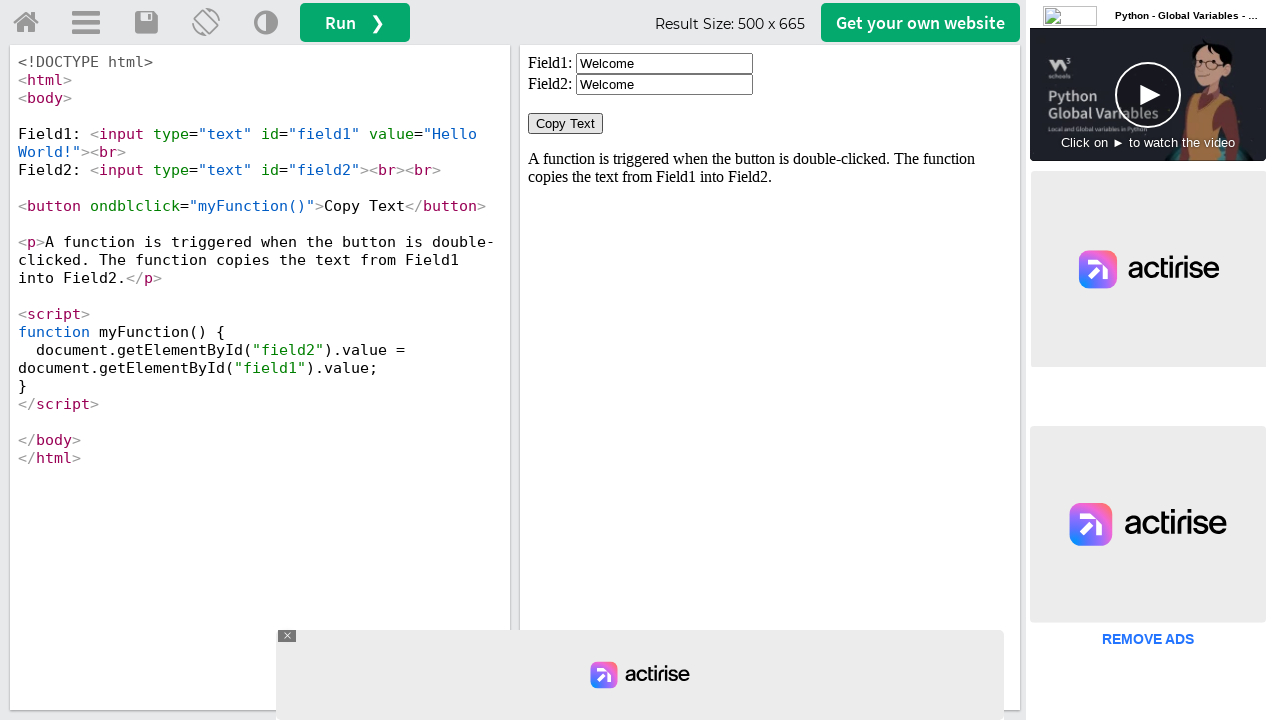